Tests JavaScript-based page scrolling by scrolling to the bottom of the page and then scrolling by a fixed amount (500 pixels)

Starting URL: https://letcode.in/alert

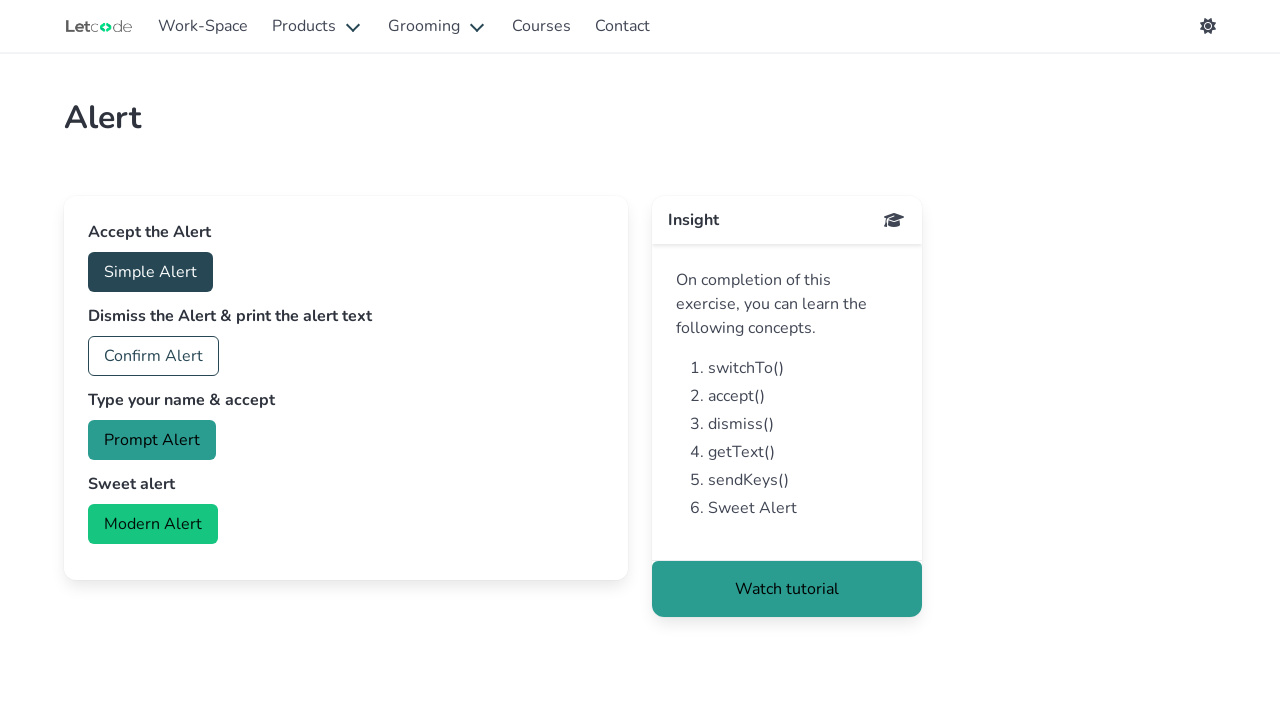

Scrolled to the bottom of the page using JavaScript
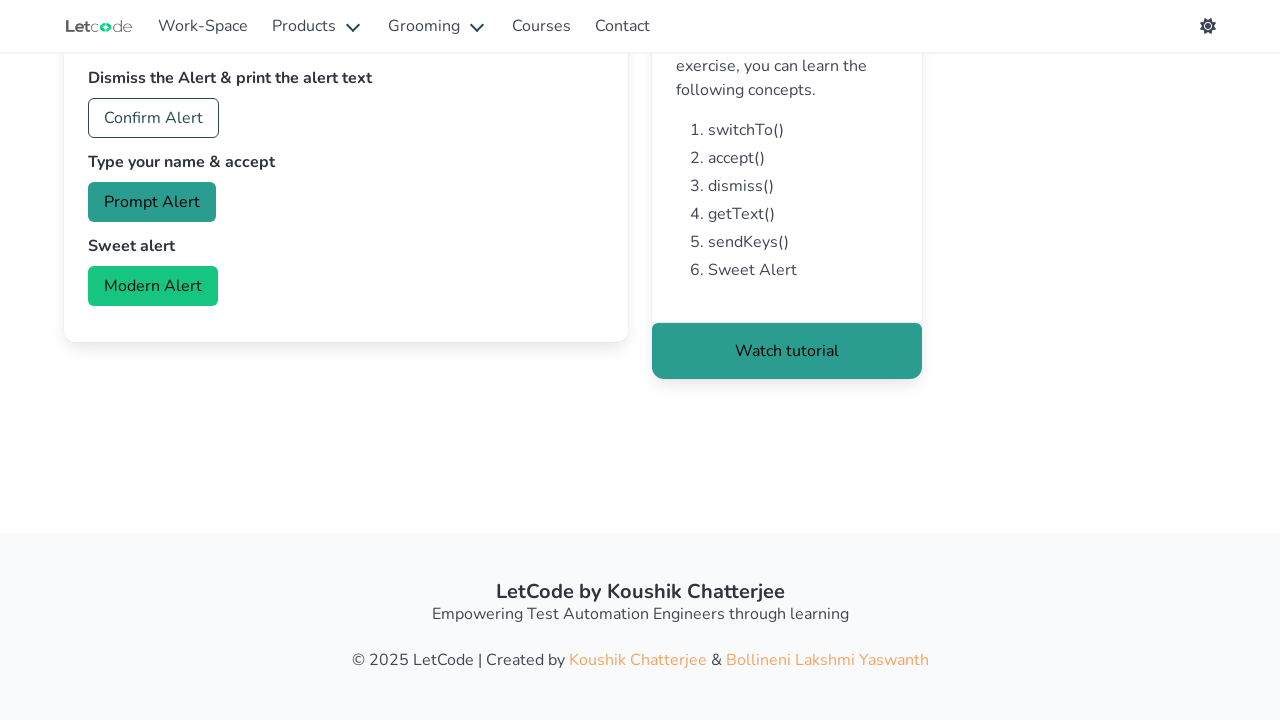

Scrolled down by 500 pixels using JavaScript
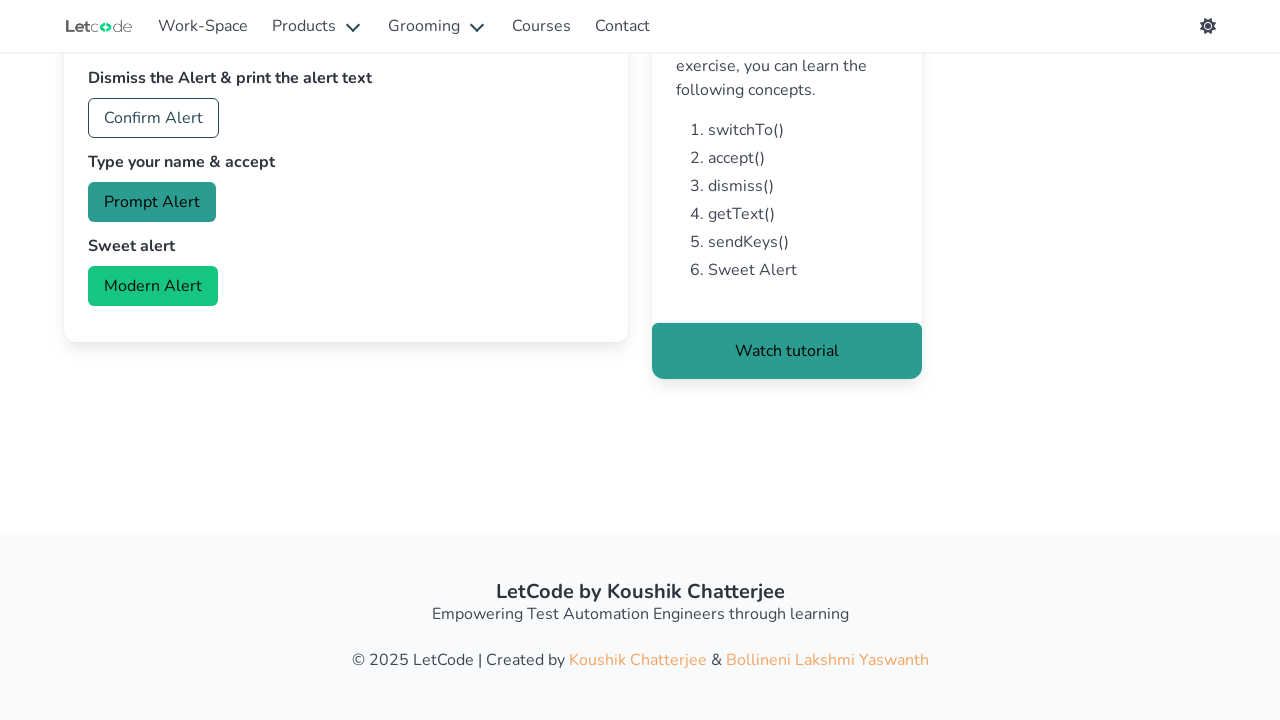

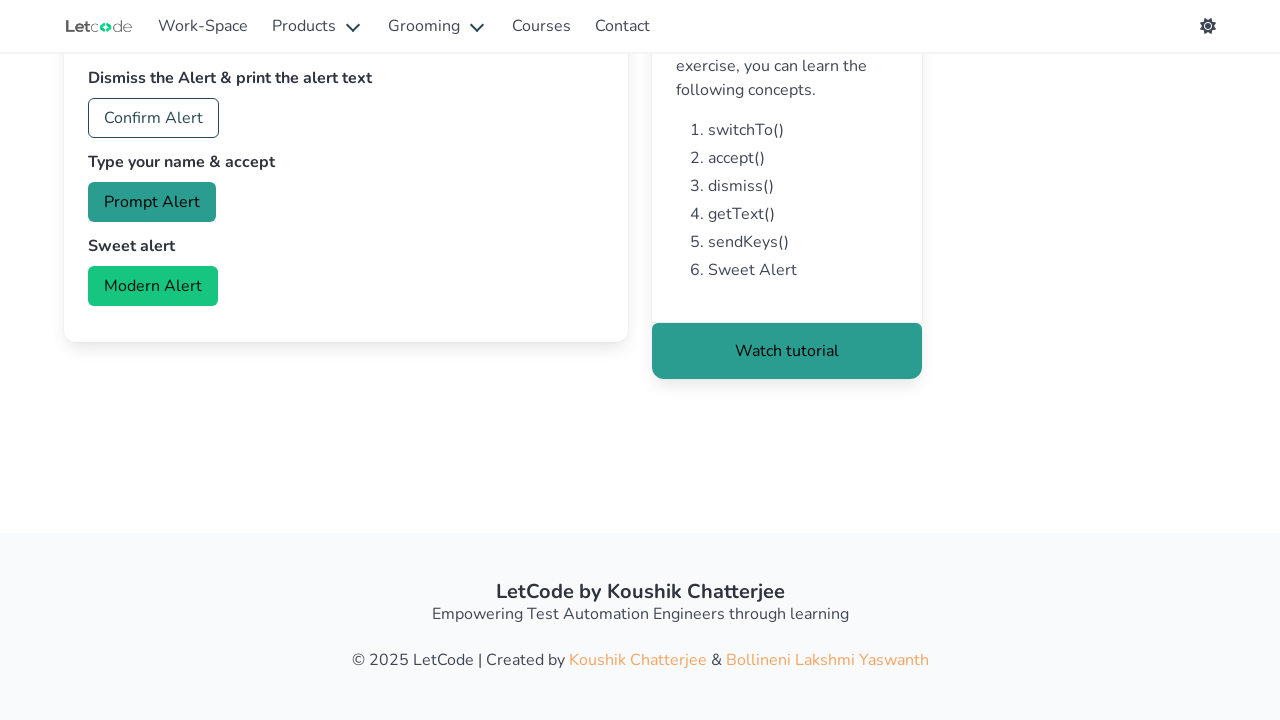